Tests an e-commerce grocery shopping flow by searching for products containing "ber", adding them to cart, proceeding to checkout, applying a promo code, and verifying the discounted amount and total calculations.

Starting URL: https://rahulshettyacademy.com/seleniumPractise/

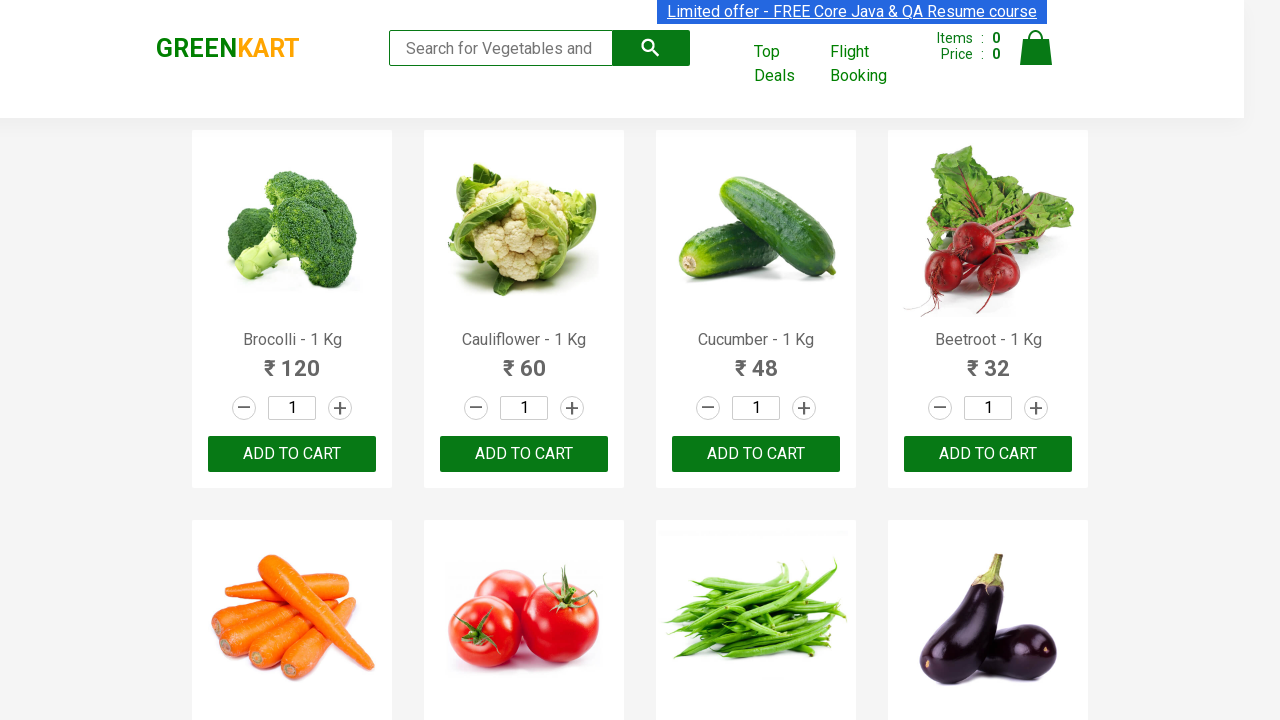

Filled search field with 'ber' to find berry products on input.search-keyword
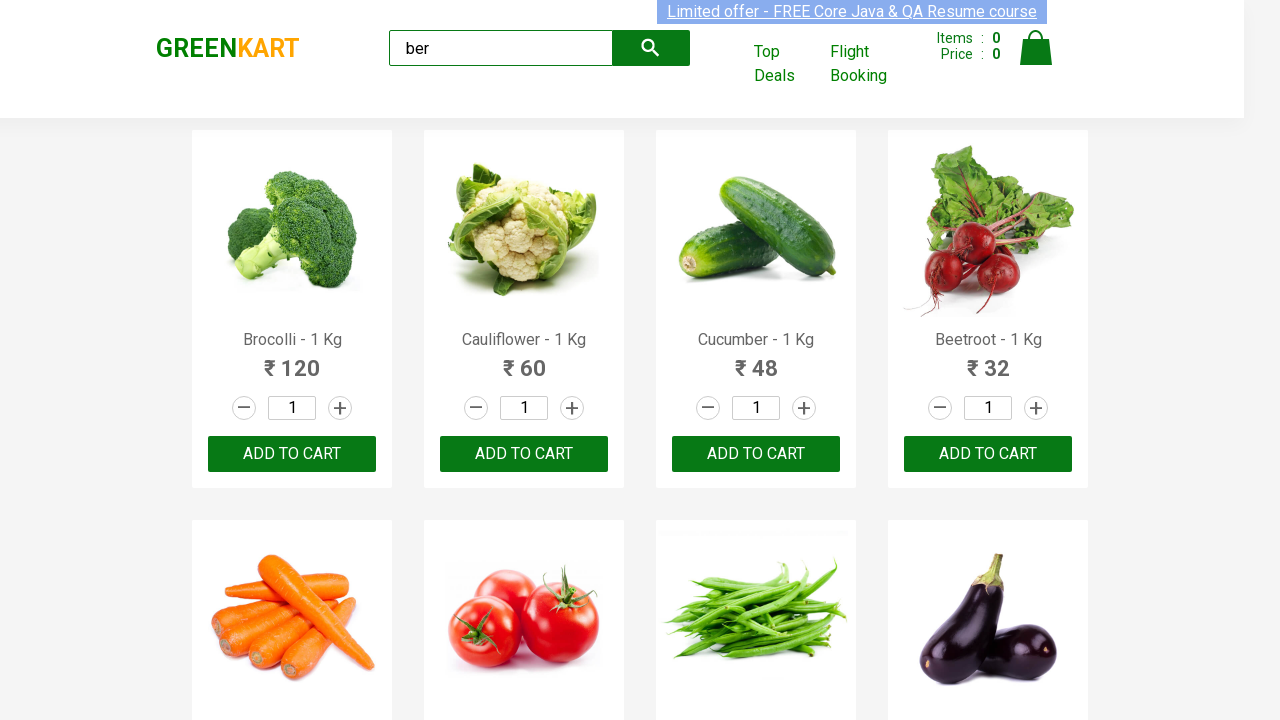

Waited for search results to load
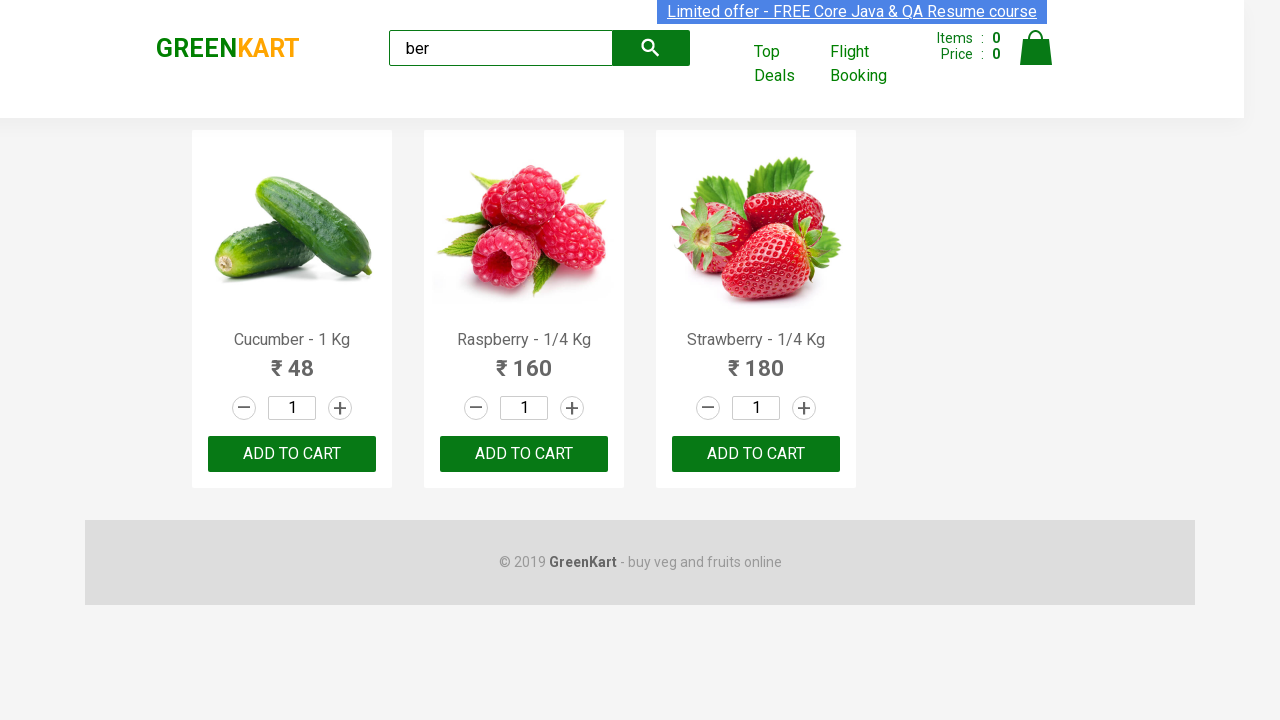

Clicked 'Add to Cart' button for a berry product at (292, 454) on xpath=//div[@class='product-action']/button >> nth=0
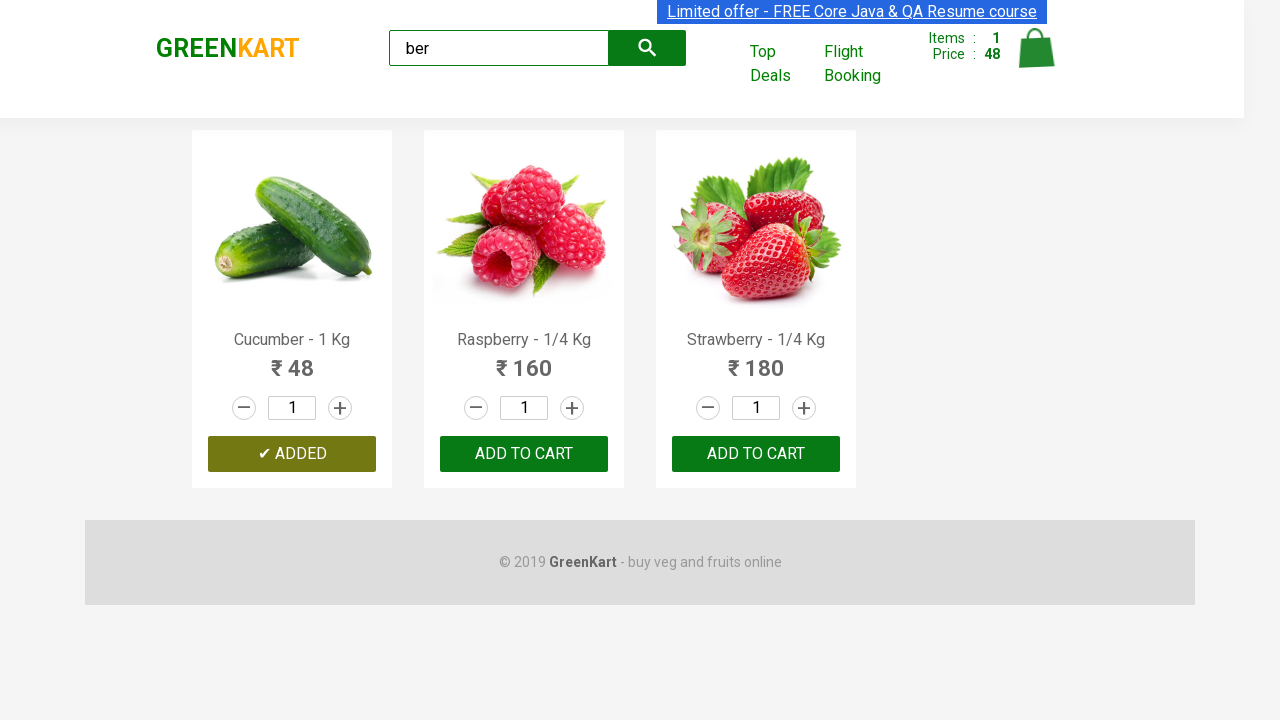

Clicked 'Add to Cart' button for a berry product at (524, 454) on xpath=//div[@class='product-action']/button >> nth=1
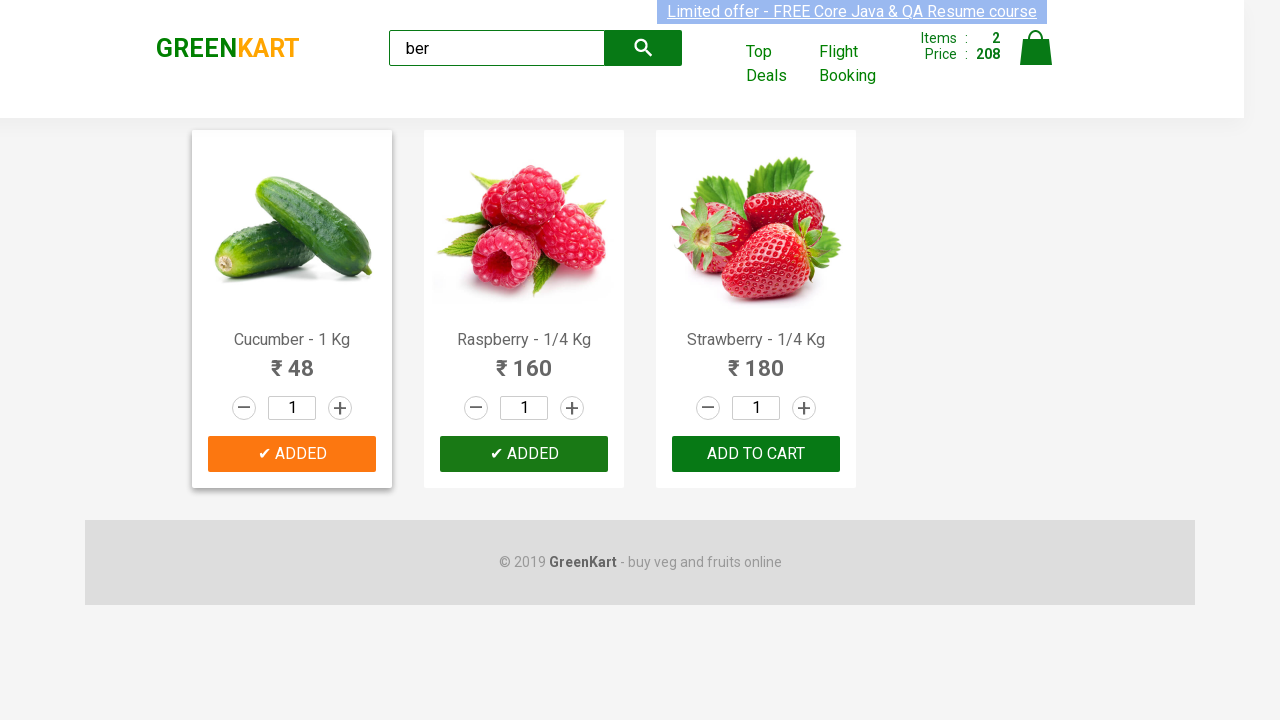

Clicked 'Add to Cart' button for a berry product at (756, 454) on xpath=//div[@class='product-action']/button >> nth=2
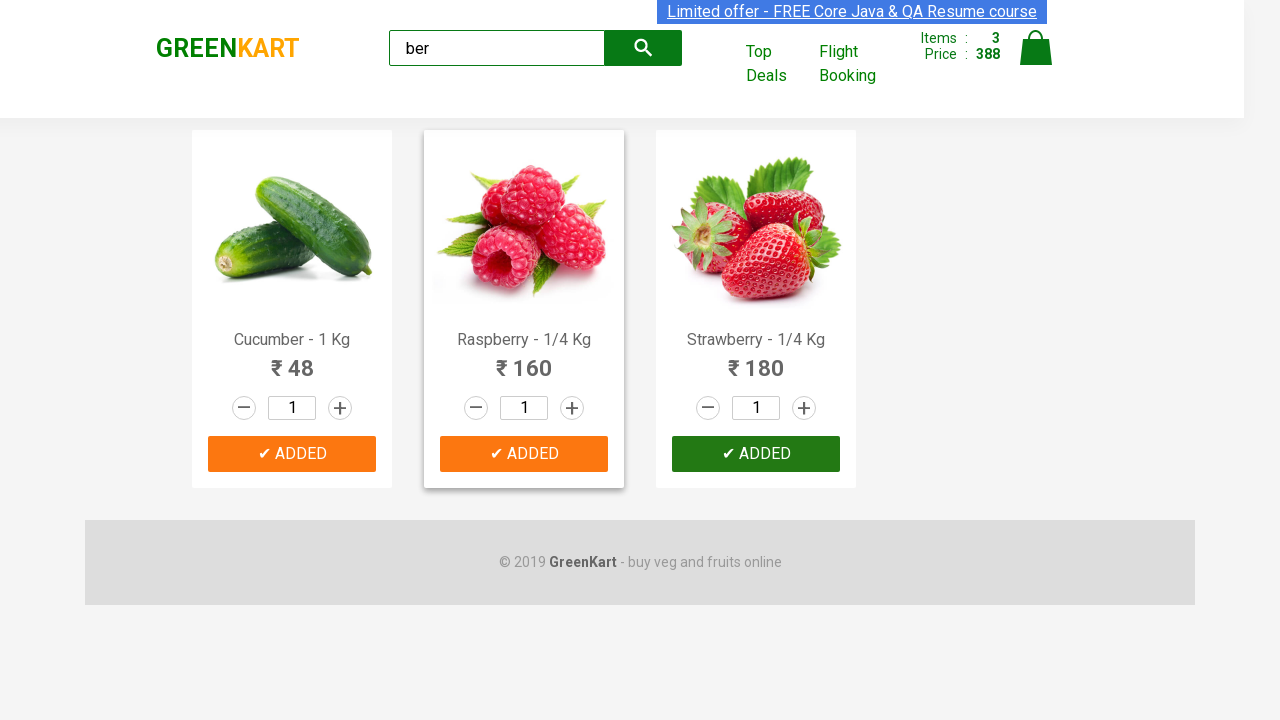

Clicked cart icon to view cart at (1036, 48) on img[alt='Cart']
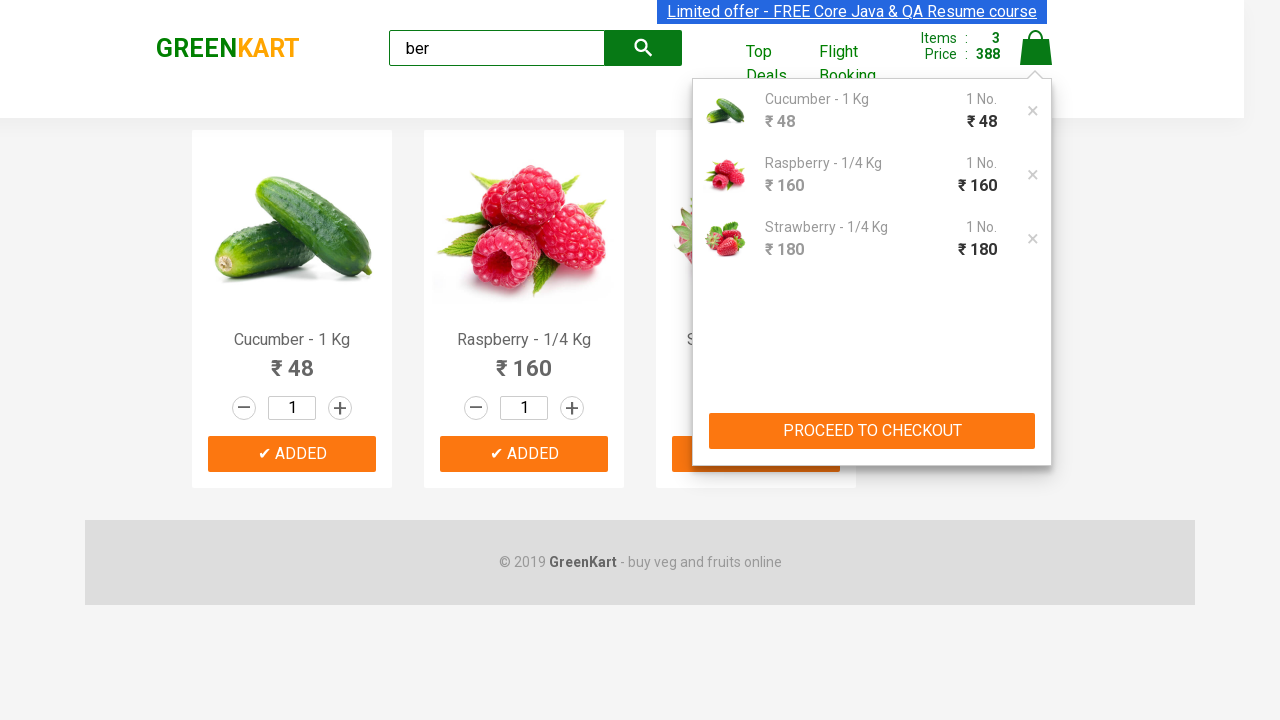

Clicked 'PROCEED TO CHECKOUT' button at (872, 431) on xpath=//button[text()='PROCEED TO CHECKOUT']
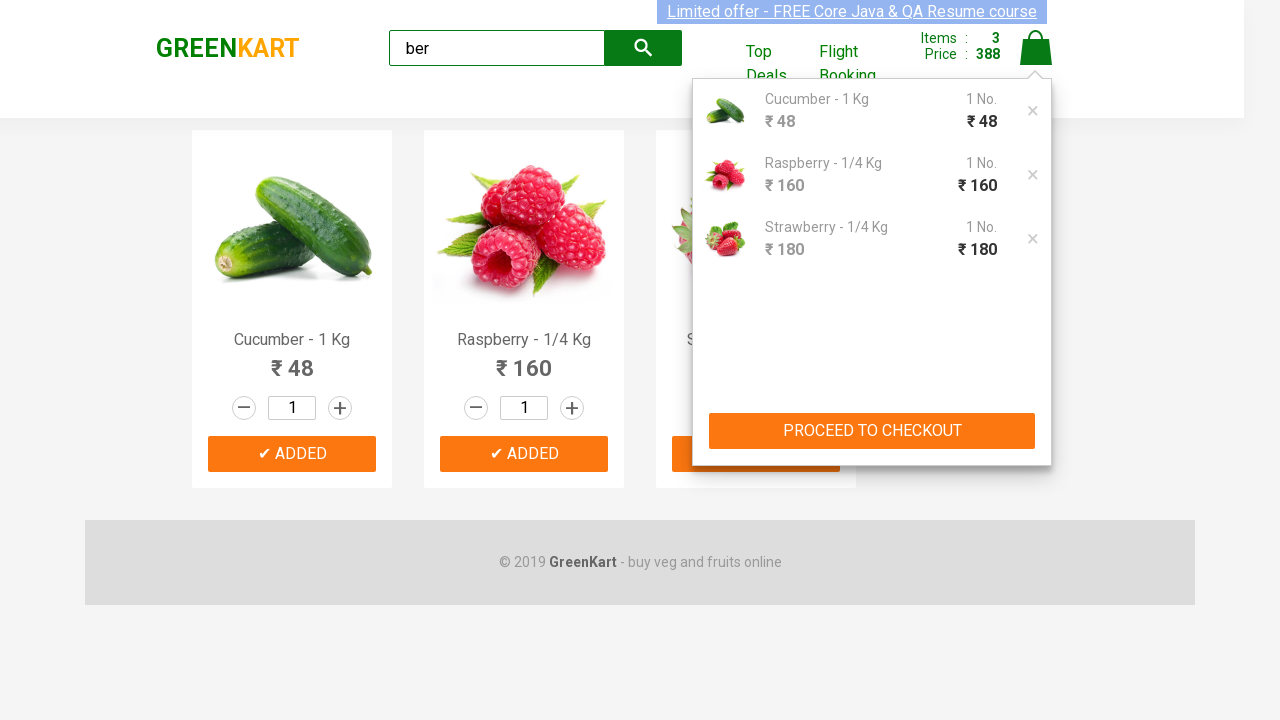

Promo code input field loaded
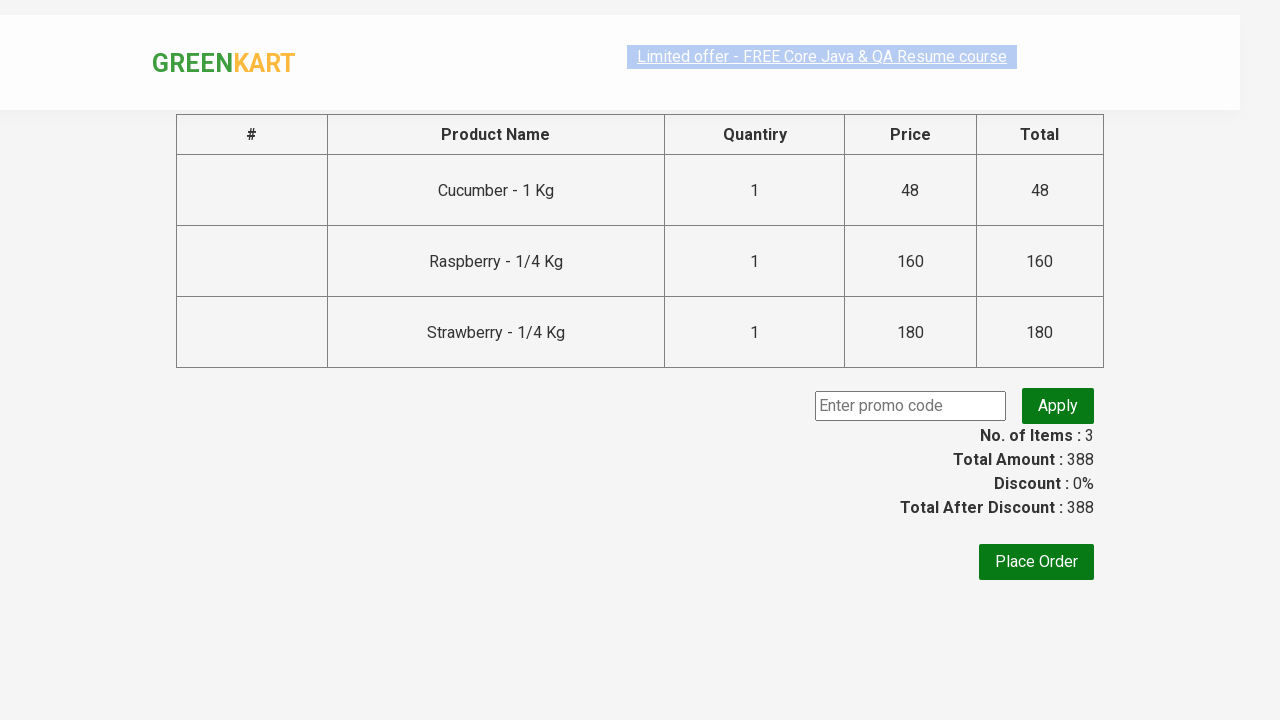

Entered promo code 'rahulshettyacademy' on .promoCode
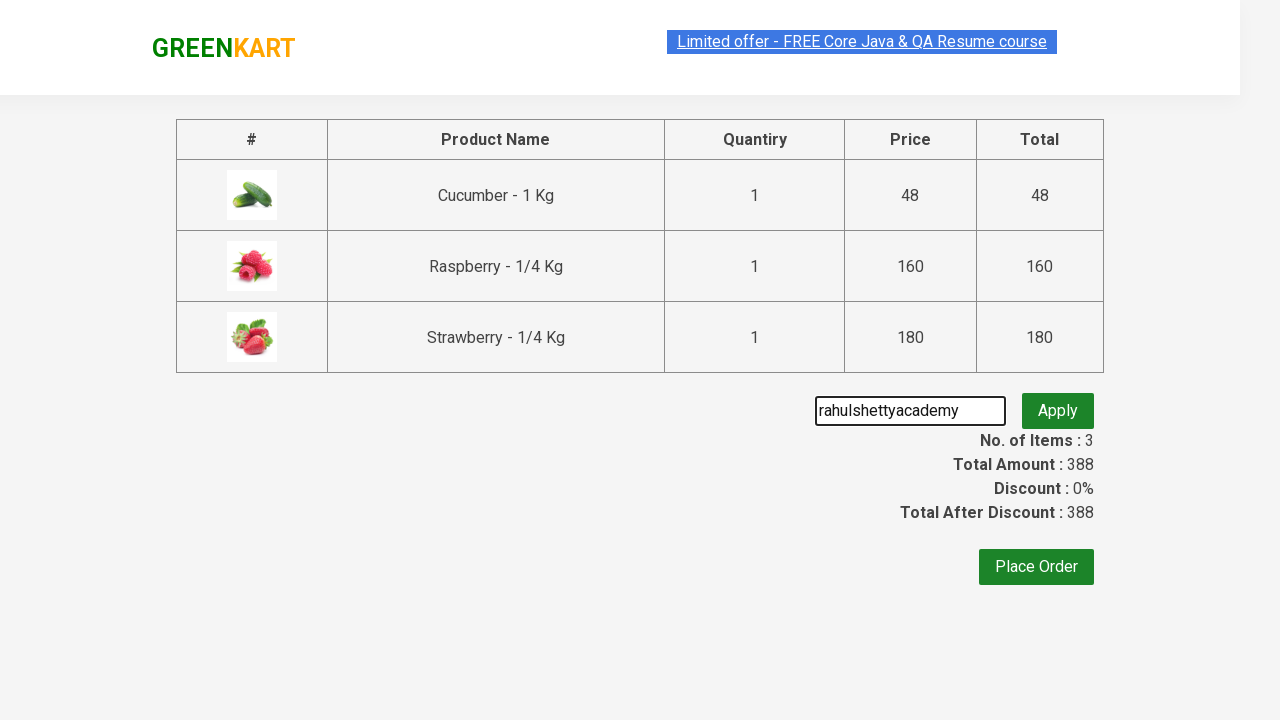

Clicked apply promo button at (1058, 406) on .promoBtn
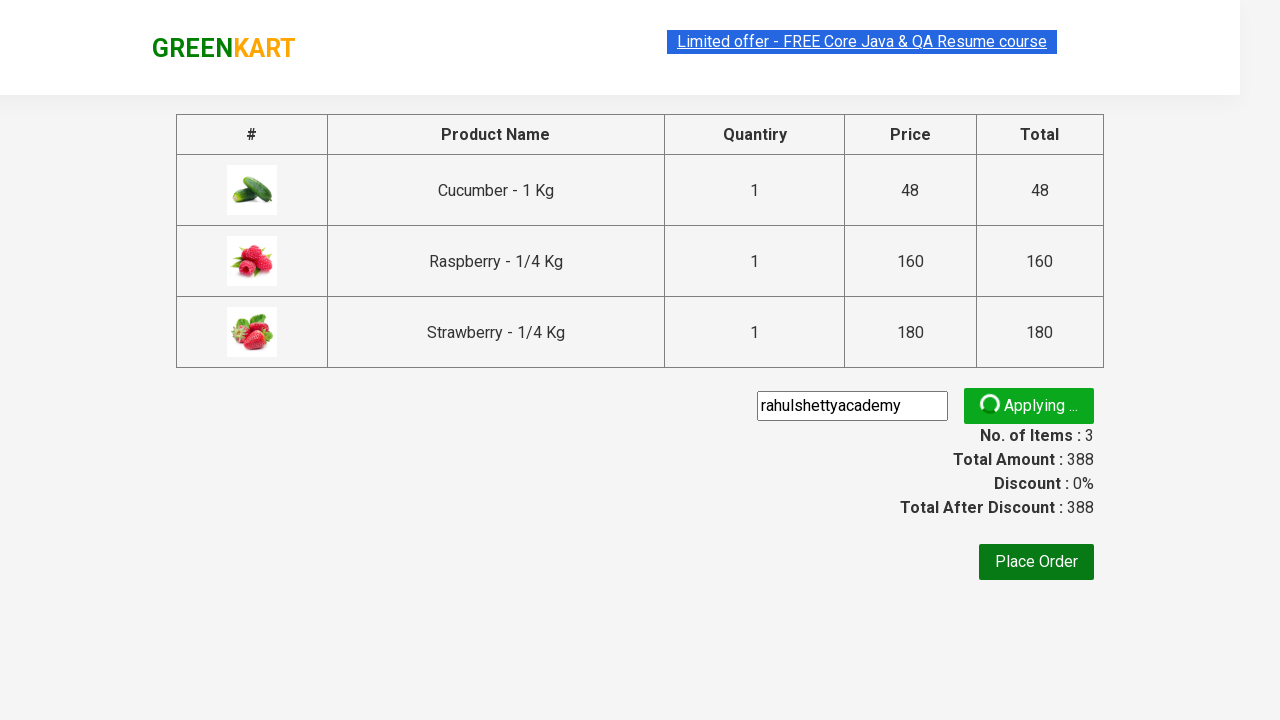

Promo discount applied and confirmation displayed
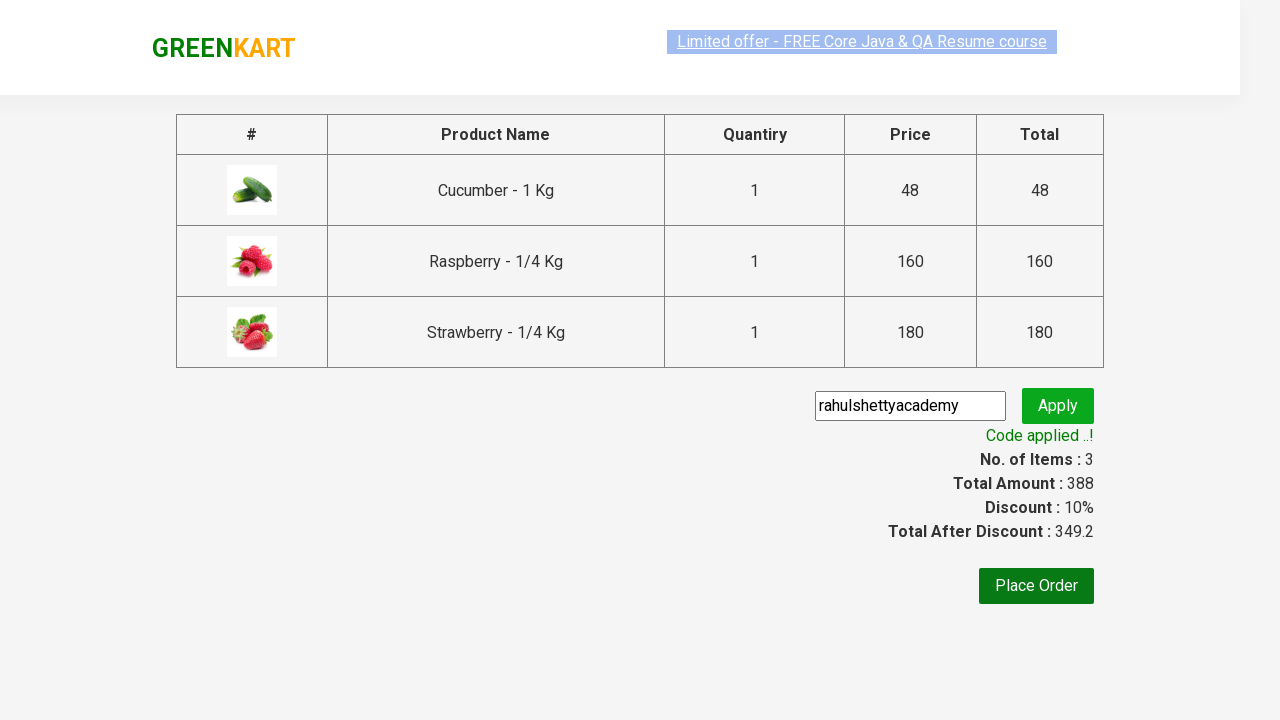

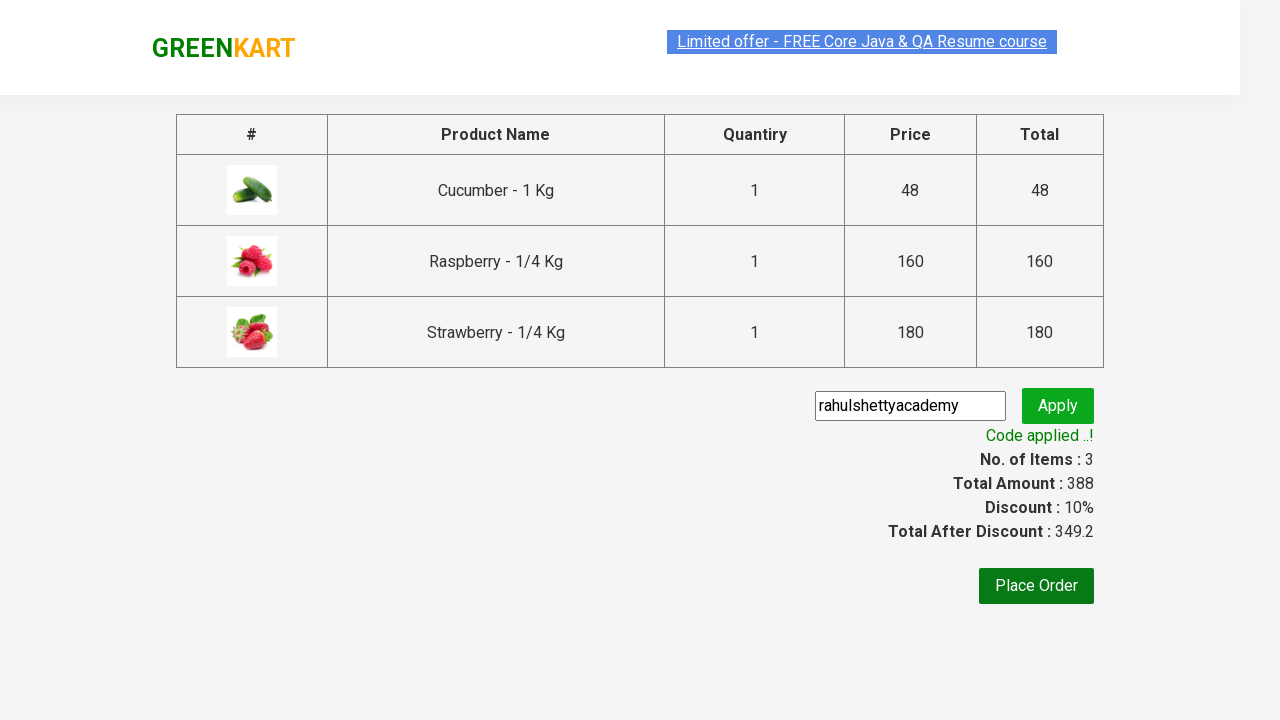